Tests double-click functionality on W3Schools demo page by switching to an iframe and double-clicking on text to change its color, then verifying the style attribute contains "red".

Starting URL: https://www.w3schools.com/tags/tryit.asp?filename=tryhtml5_ev_ondblclick2

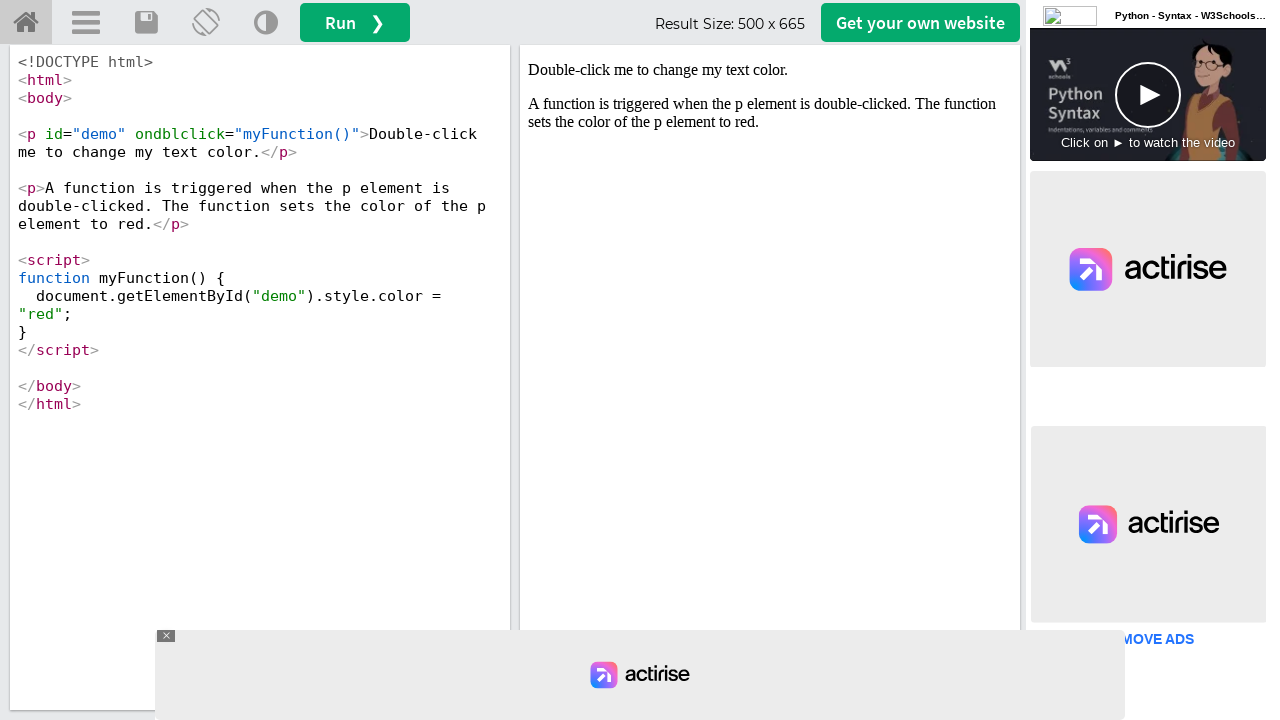

Located iframe with ID 'iframeResult' for demo content
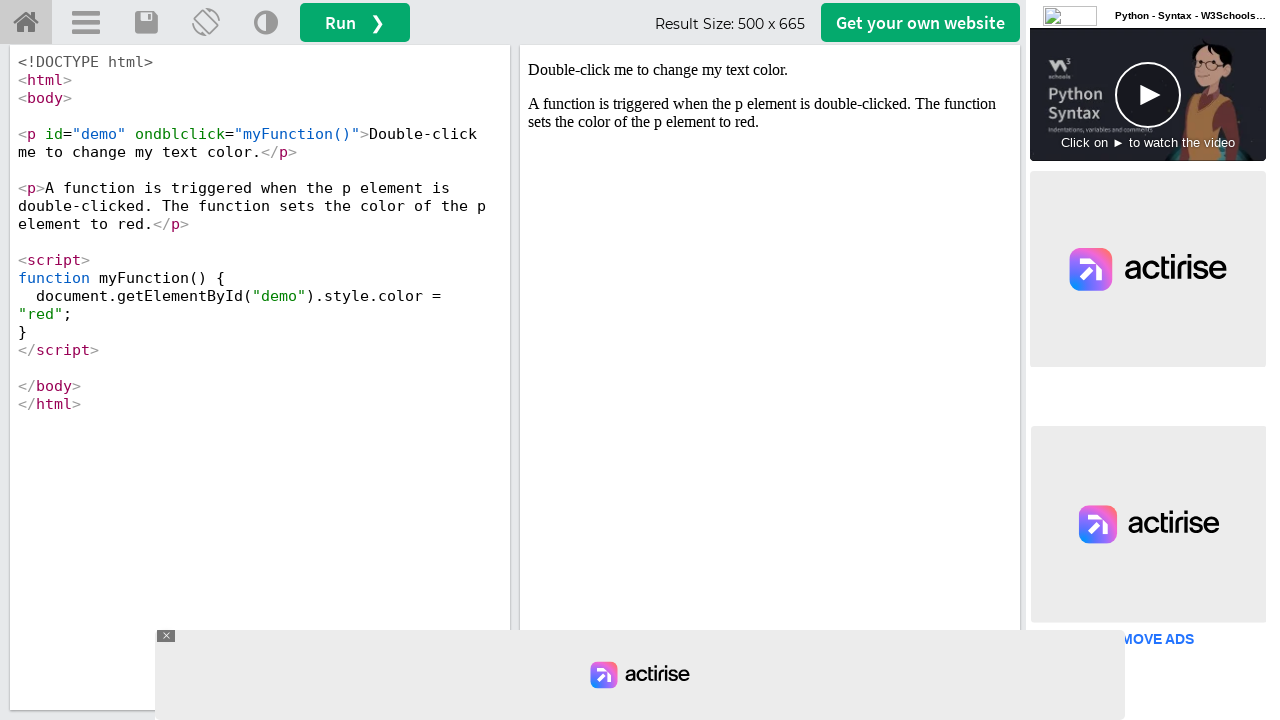

Located text element 'Double-click me to change my text color.'
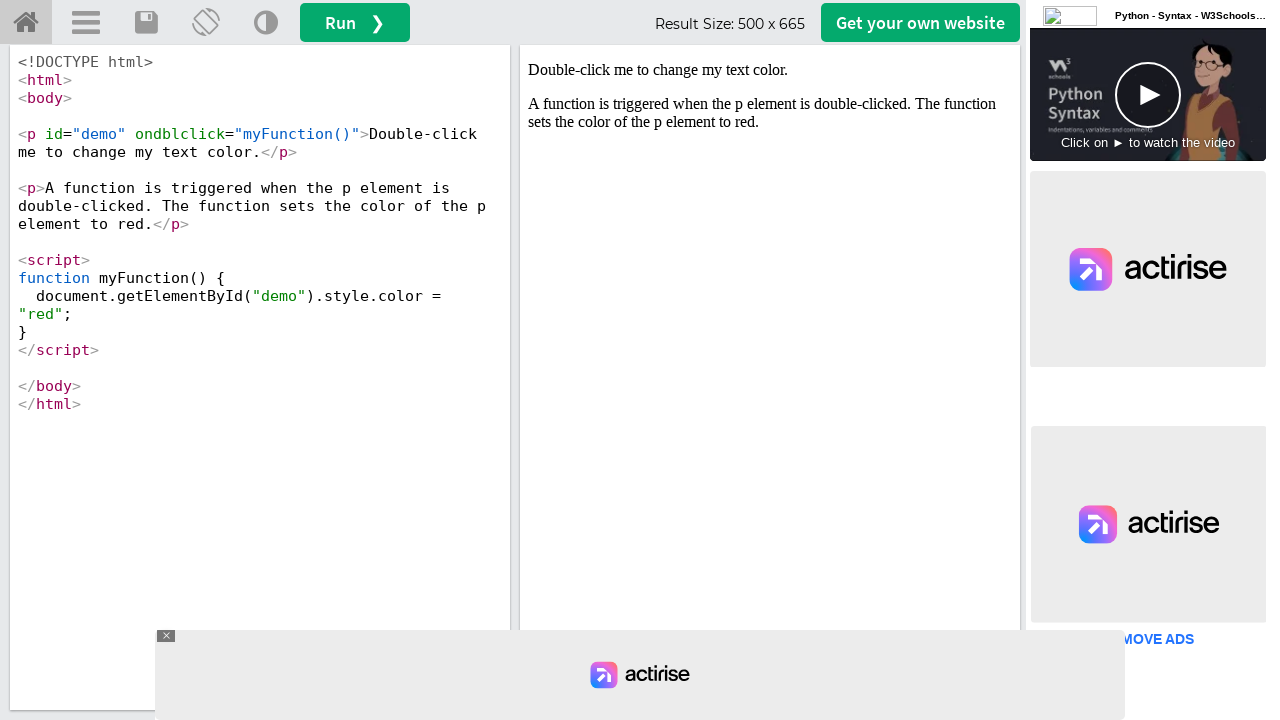

Double-clicked on text element to change its color at (770, 70) on #iframeResult >> internal:control=enter-frame >> text=Double-click me to change 
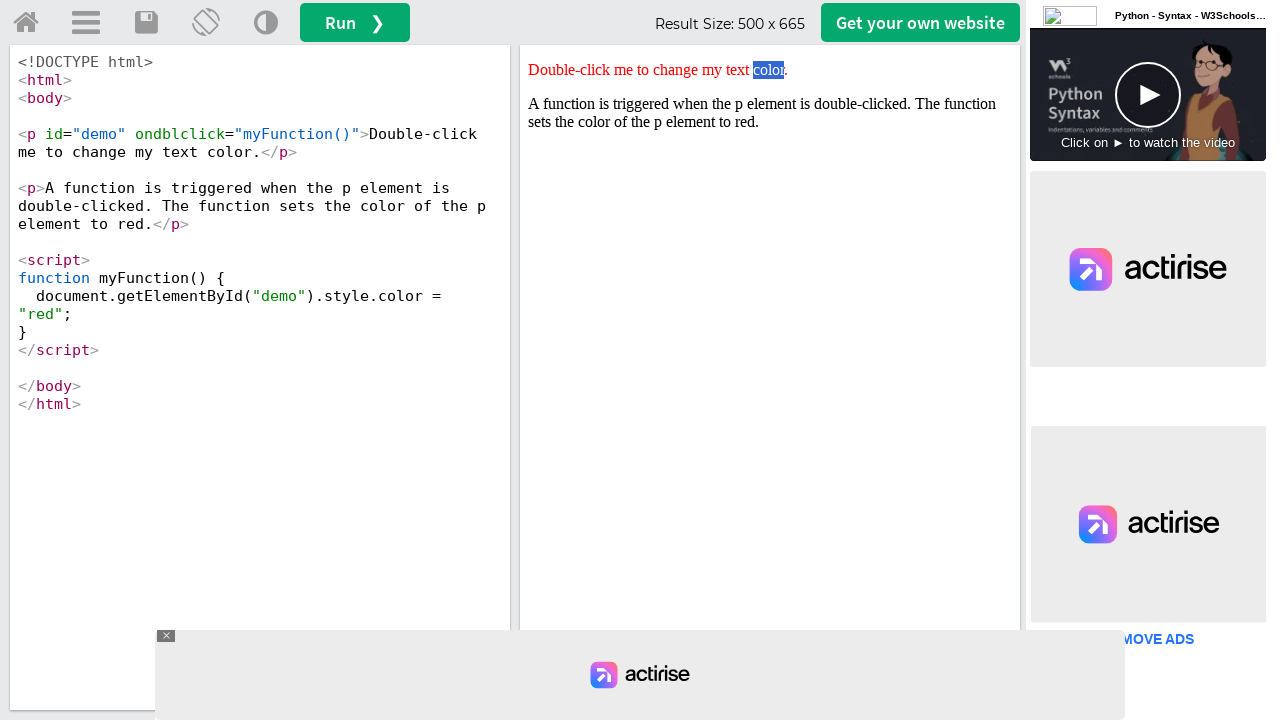

Retrieved style attribute from text element
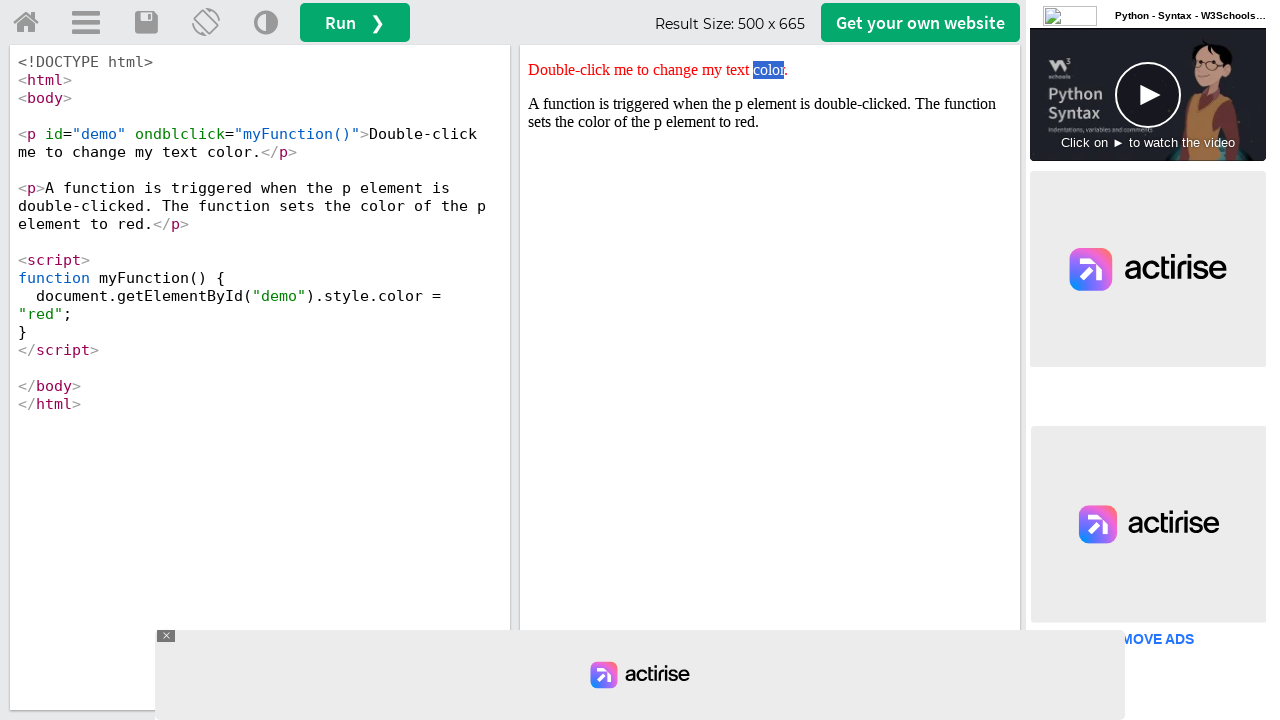

Verified that style attribute contains 'red'
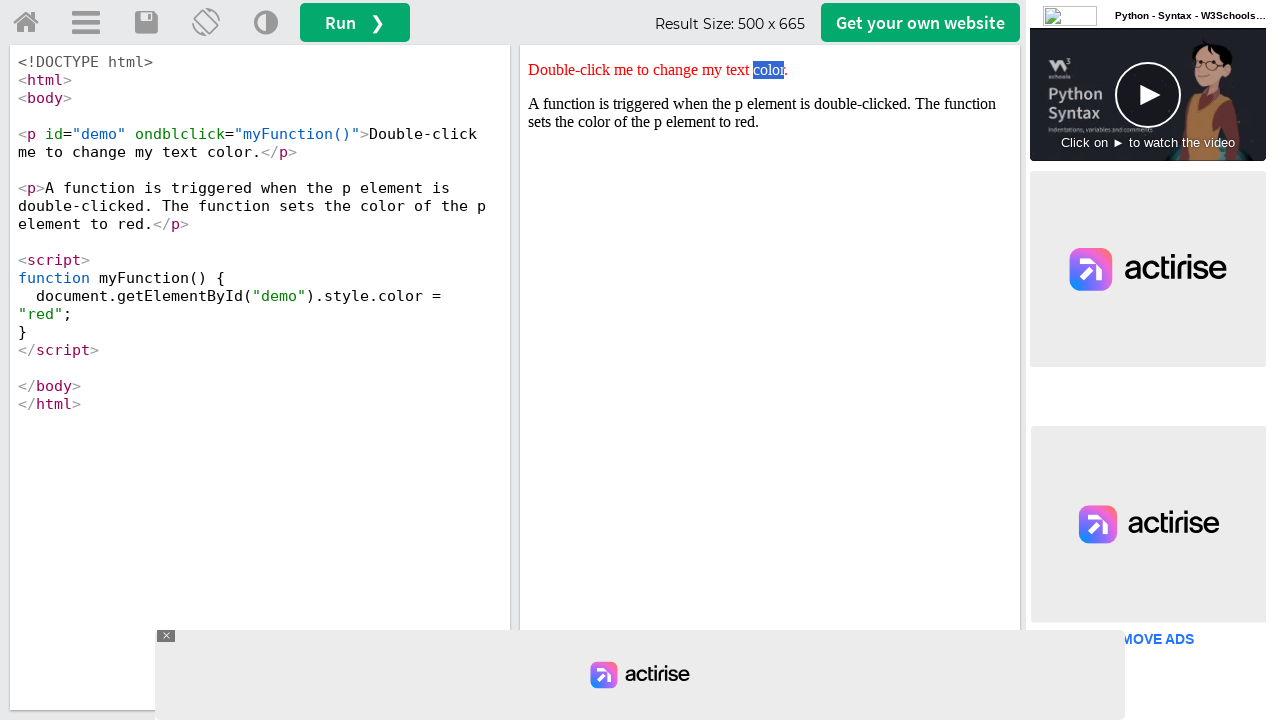

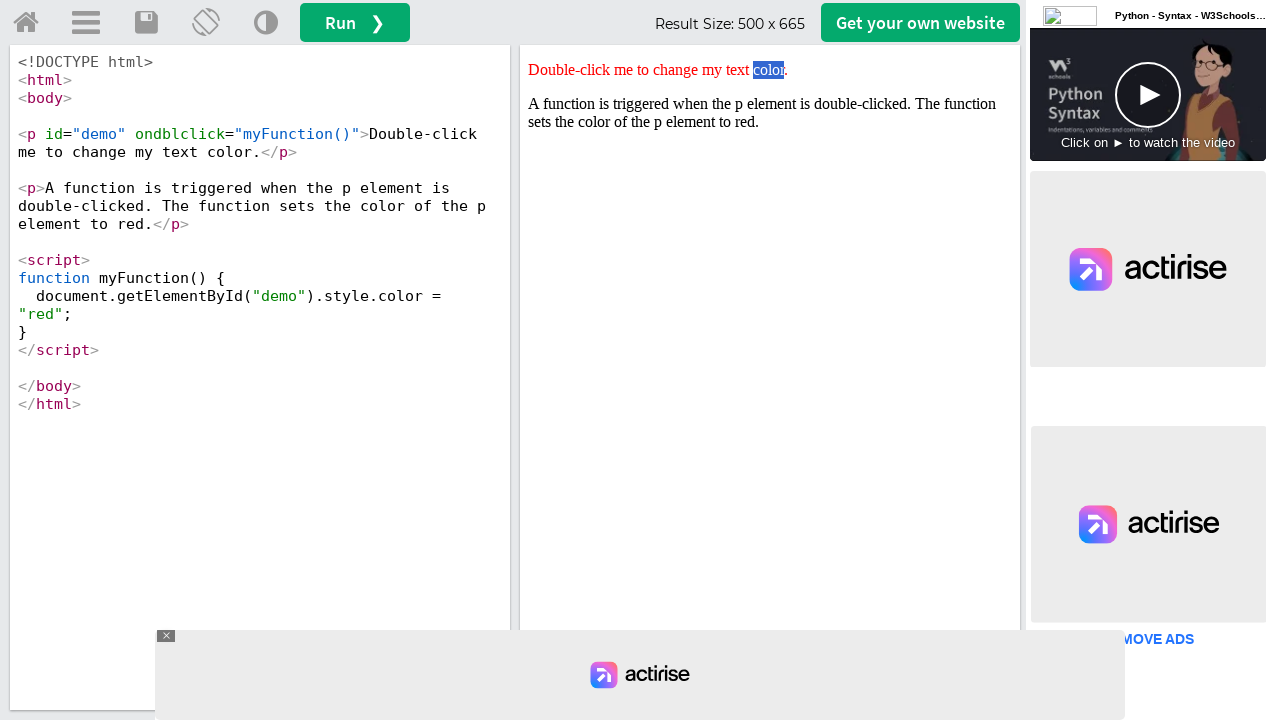